Tests prompt box by entering a name and dismissing the dialog, verifying no result is displayed

Starting URL: https://demoqa.com/alerts

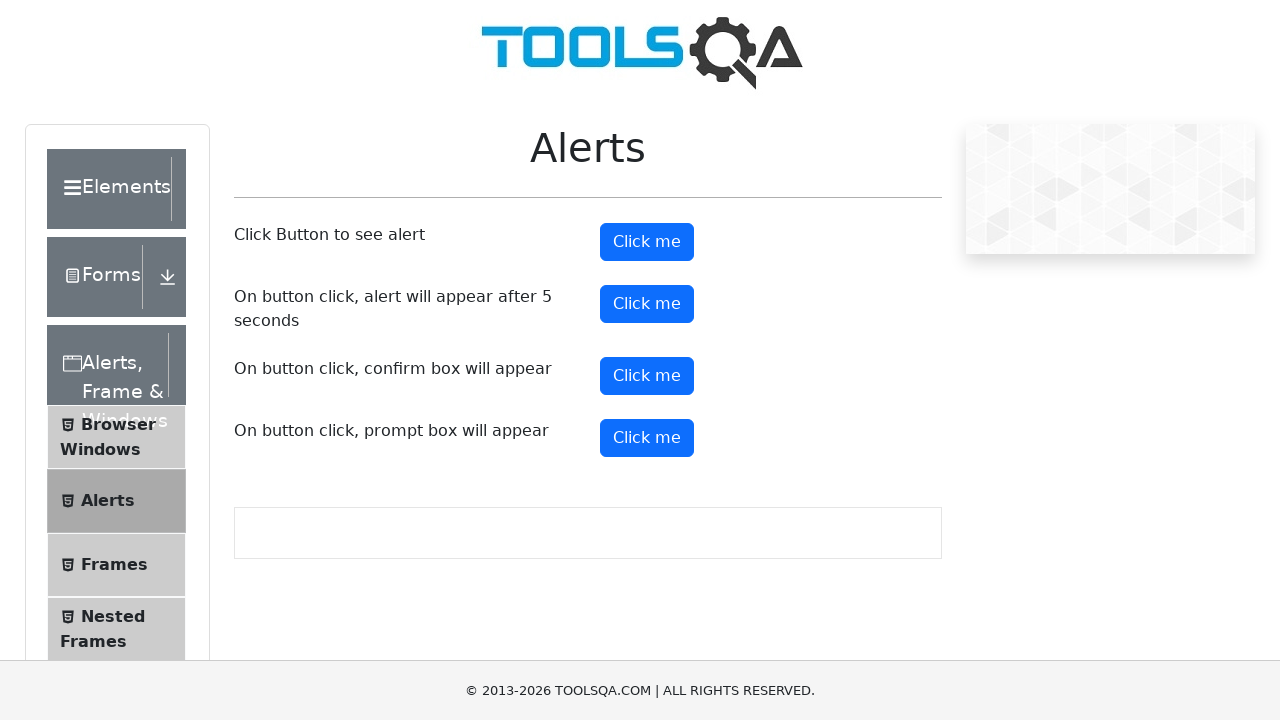

Set up dialog handler to dismiss the prompt dialog
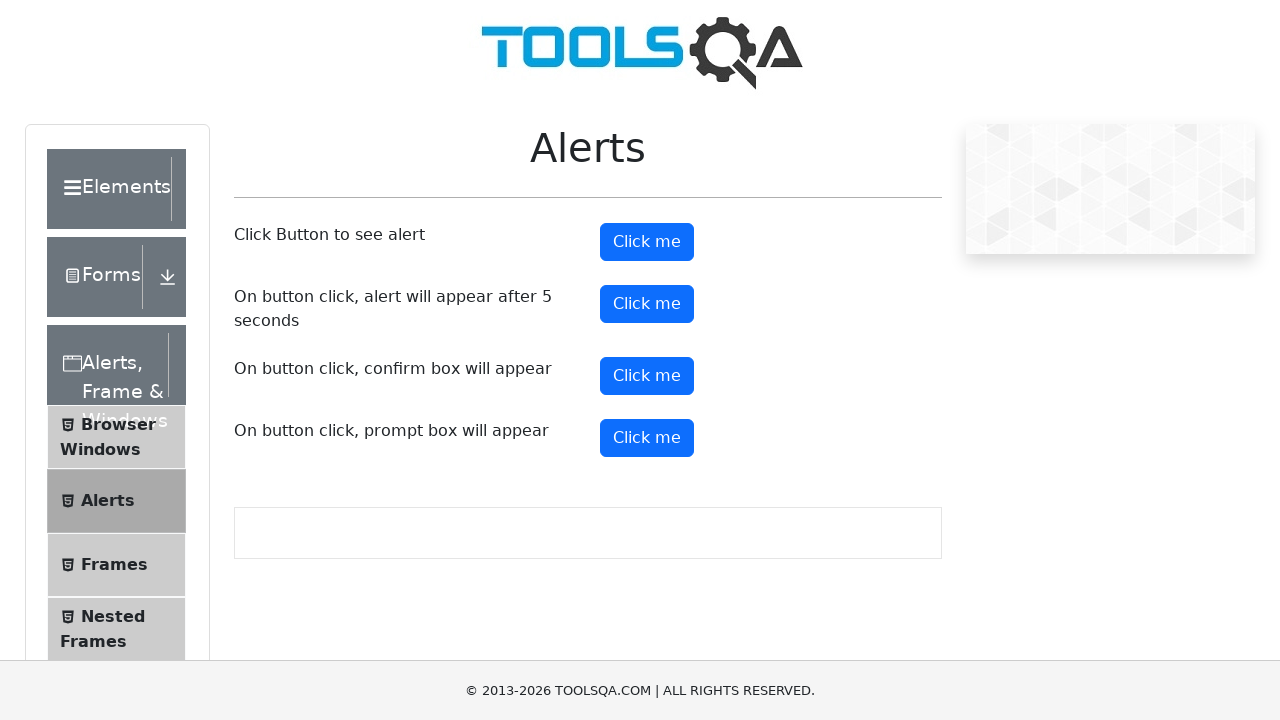

Clicked the prompt button to open the dialog at (647, 438) on #promtButton
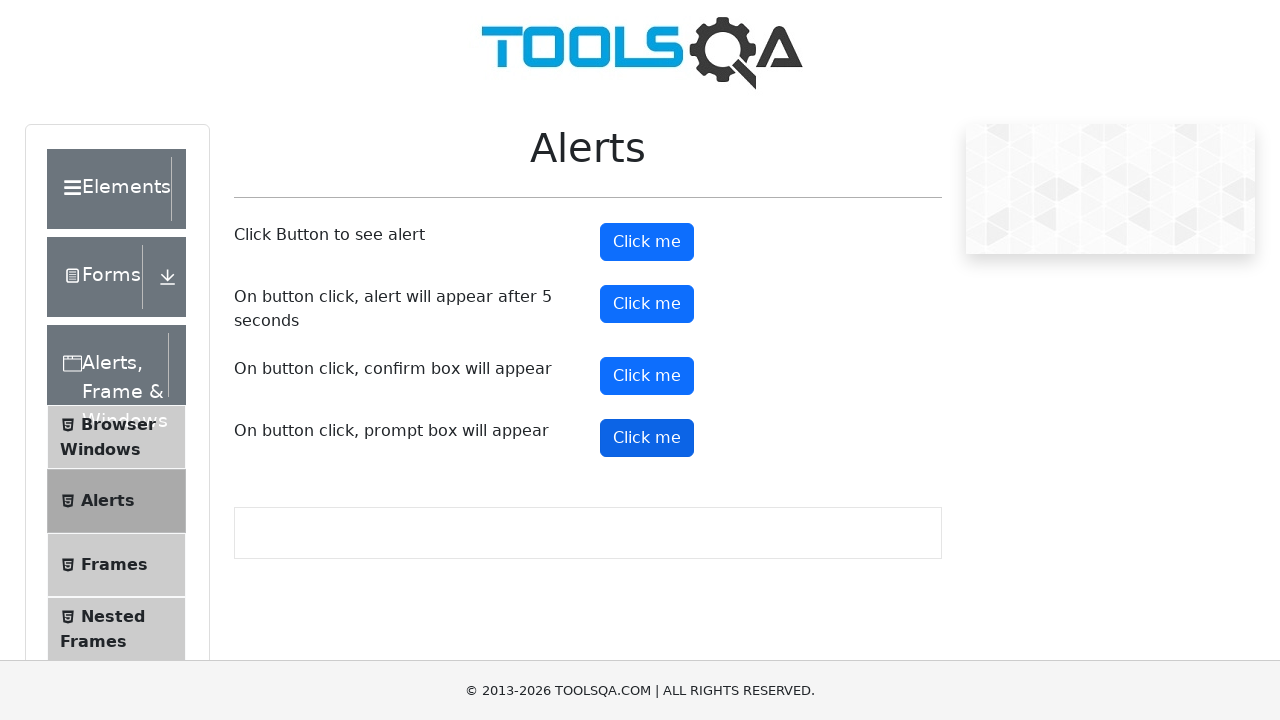

Waited for any potential result element to appear
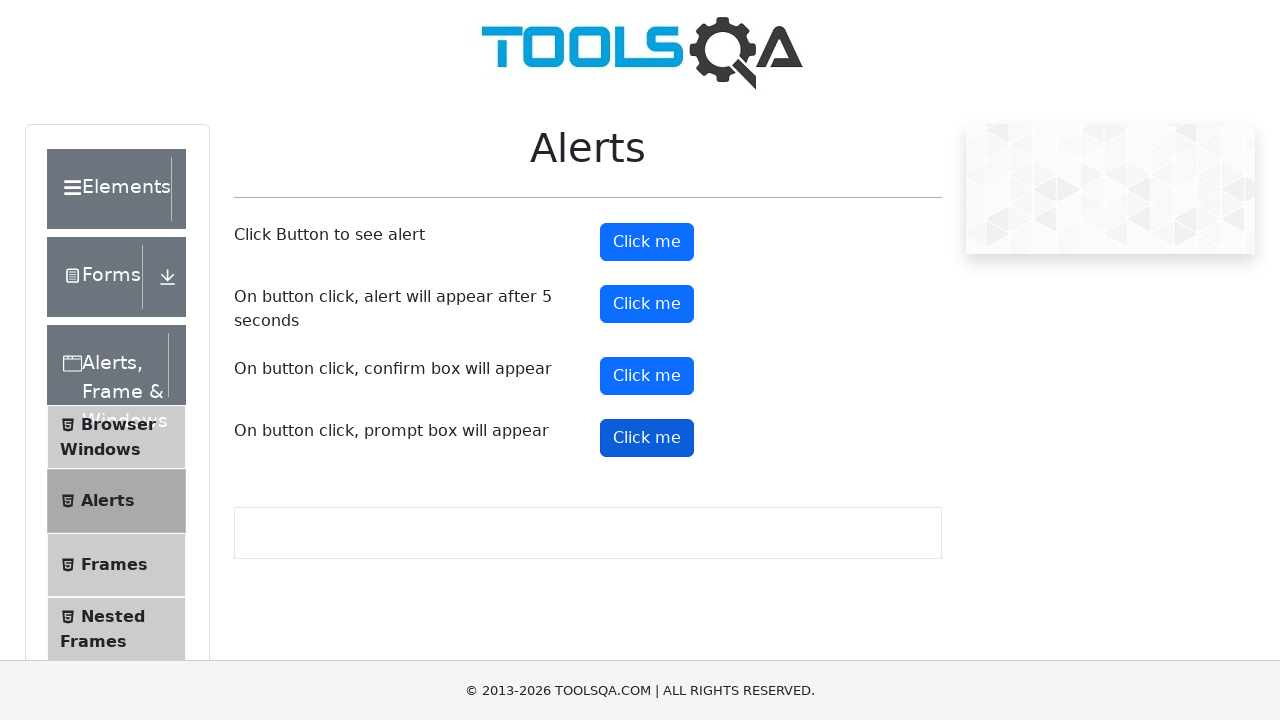

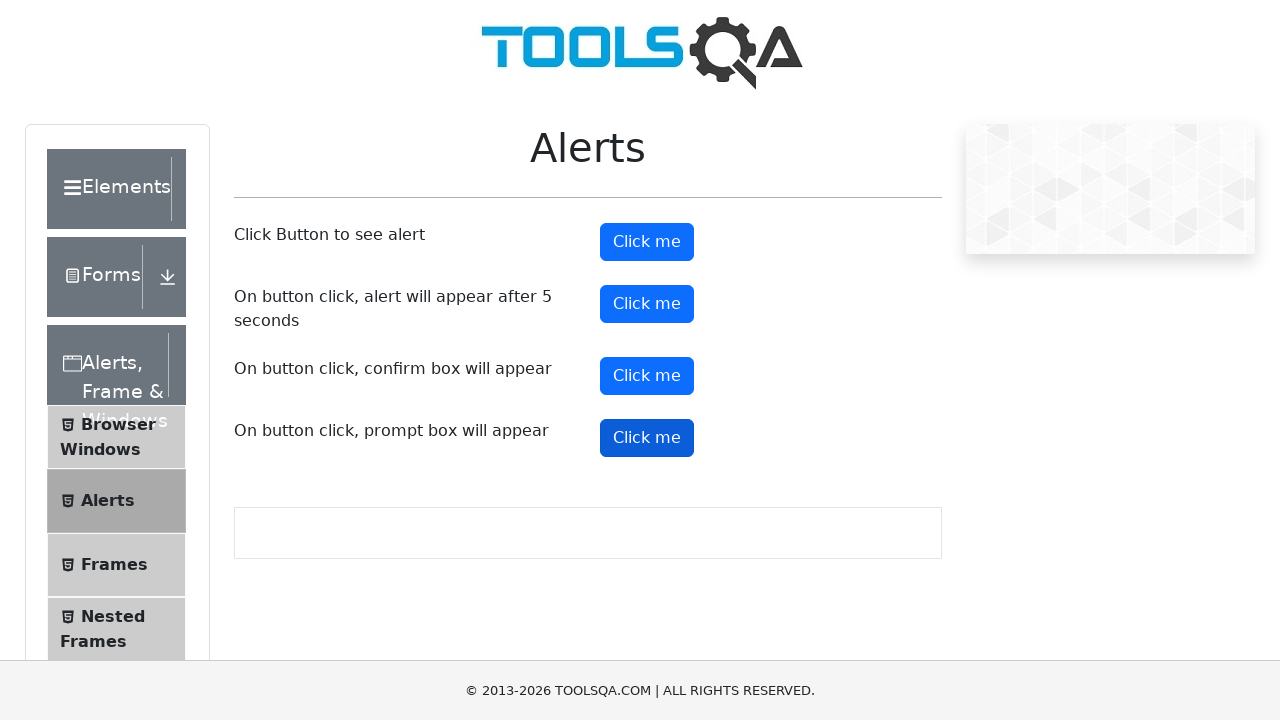